Tests the dynamic click functionality on the buttons page by navigating to it, clicking the "Click Me" button, and verifying the success message appears.

Starting URL: https://demoqa.com/elements

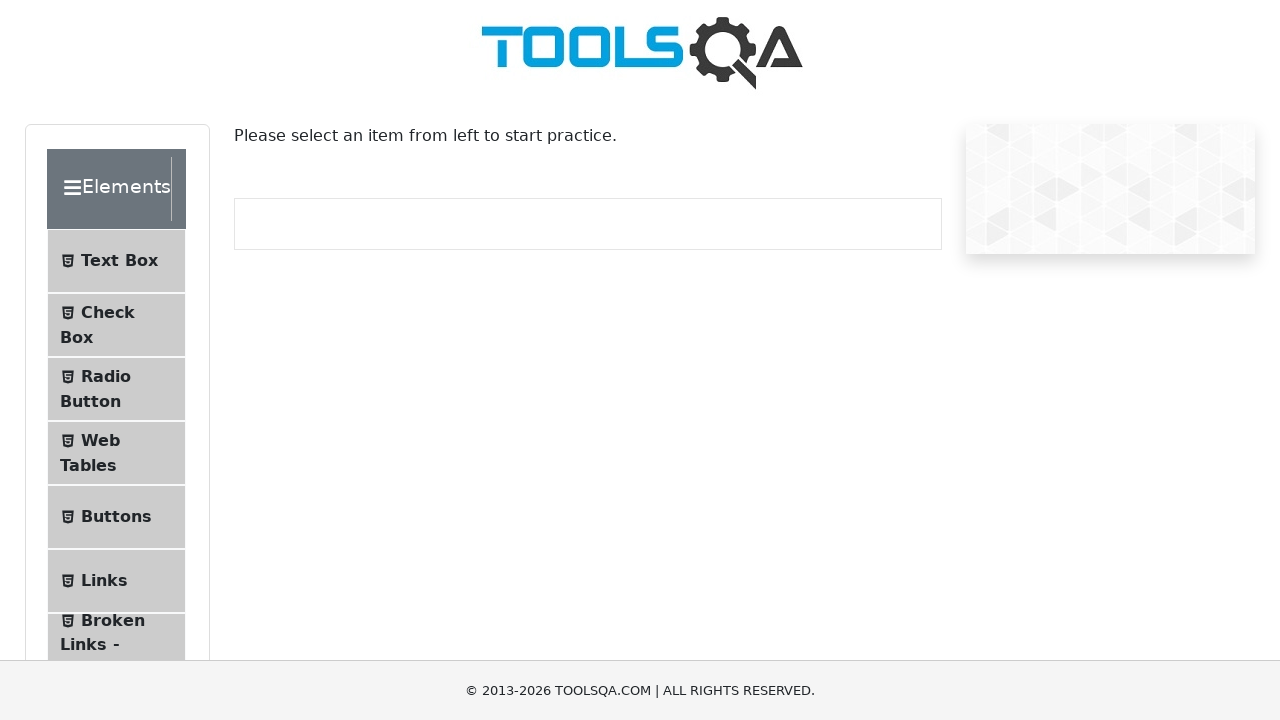

Scrolled down 250 pixels to reveal Buttons menu item
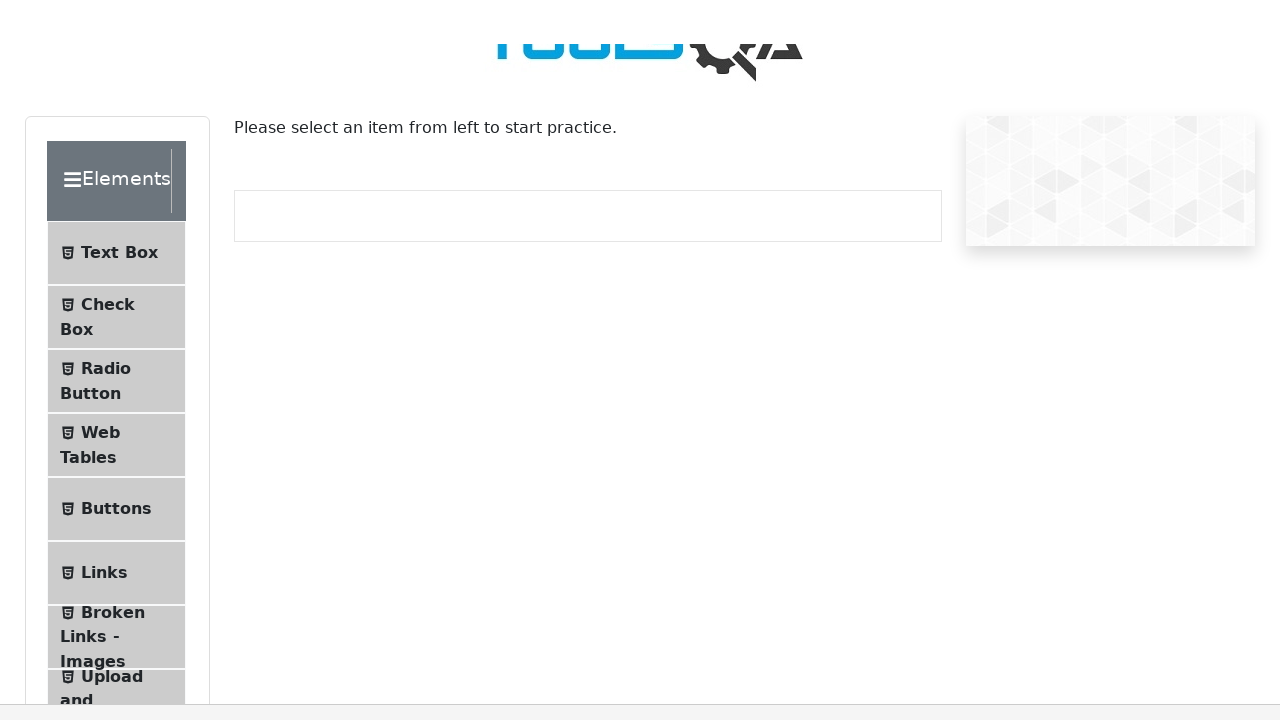

Clicked on Buttons menu item at (116, 267) on #item-4
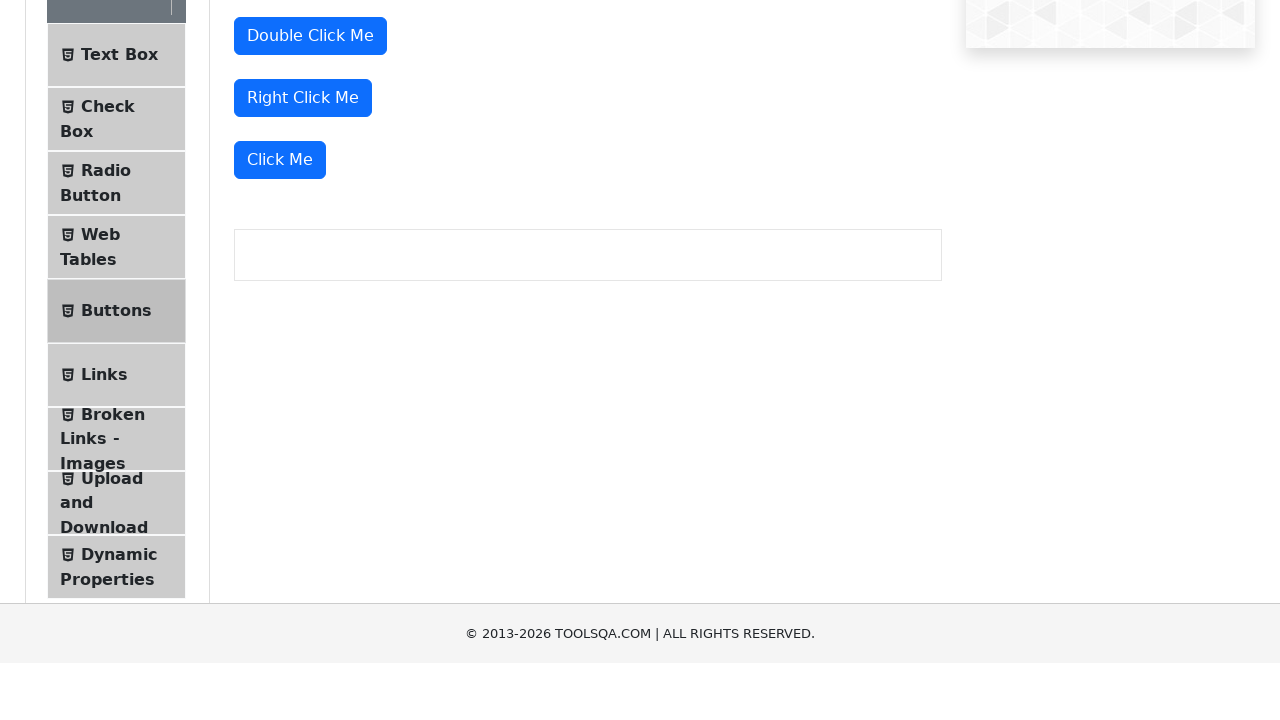

Buttons page loaded successfully
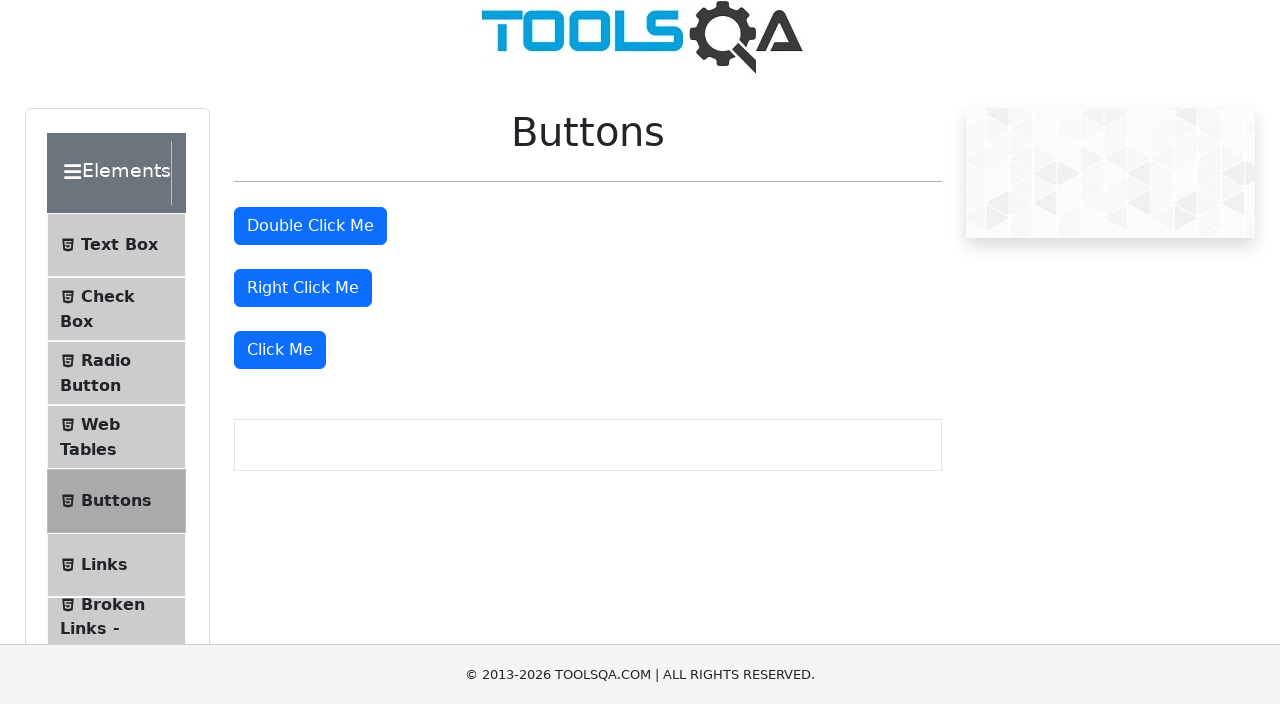

Clicked the 'Click Me' button at (280, 366) on xpath=//button[text()='Click Me']
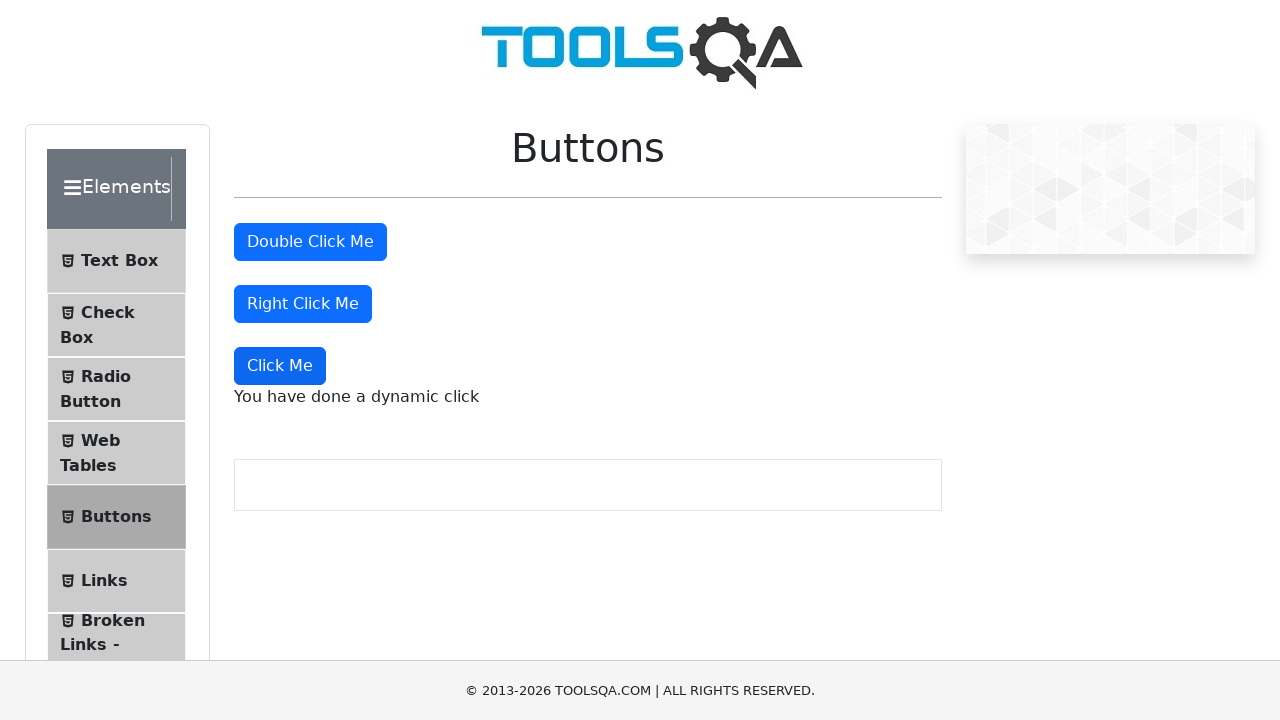

Dynamic click success message appeared
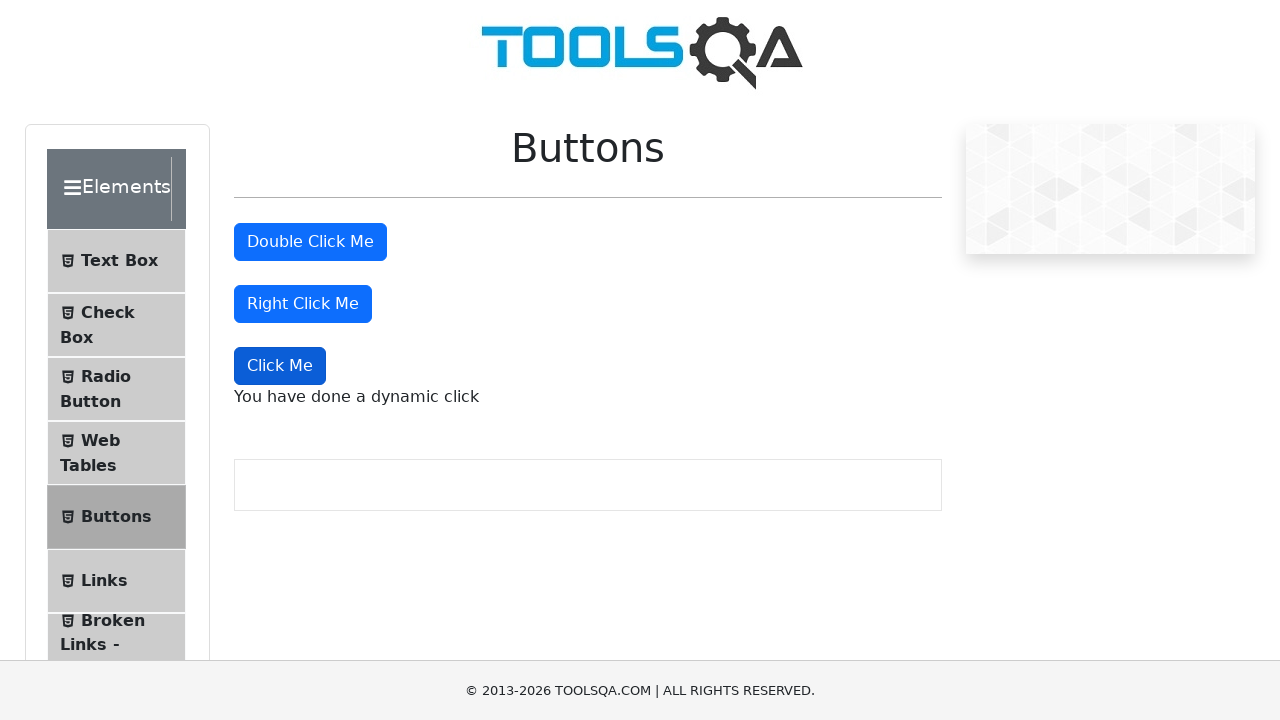

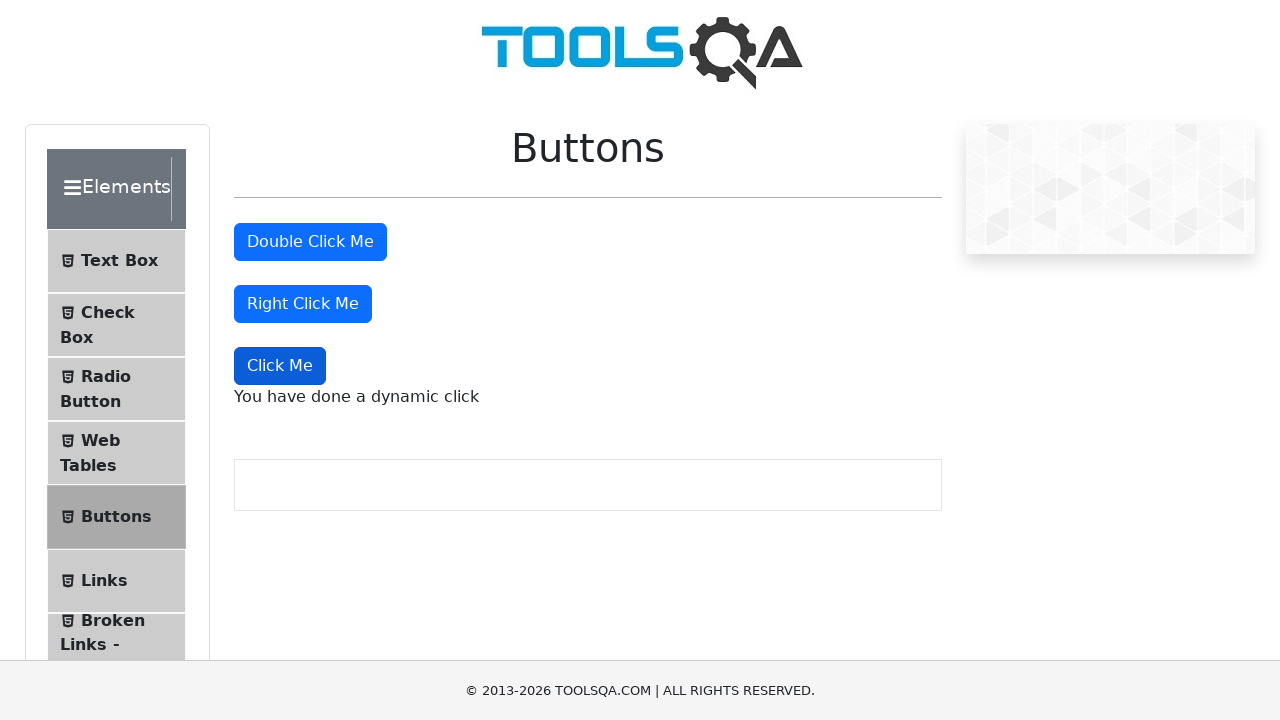